Navigates to a page with a large table and highlights a specific element by changing its border style using JavaScript injection, then waits and reverts the style.

Starting URL: https://the-internet.herokuapp.com/large

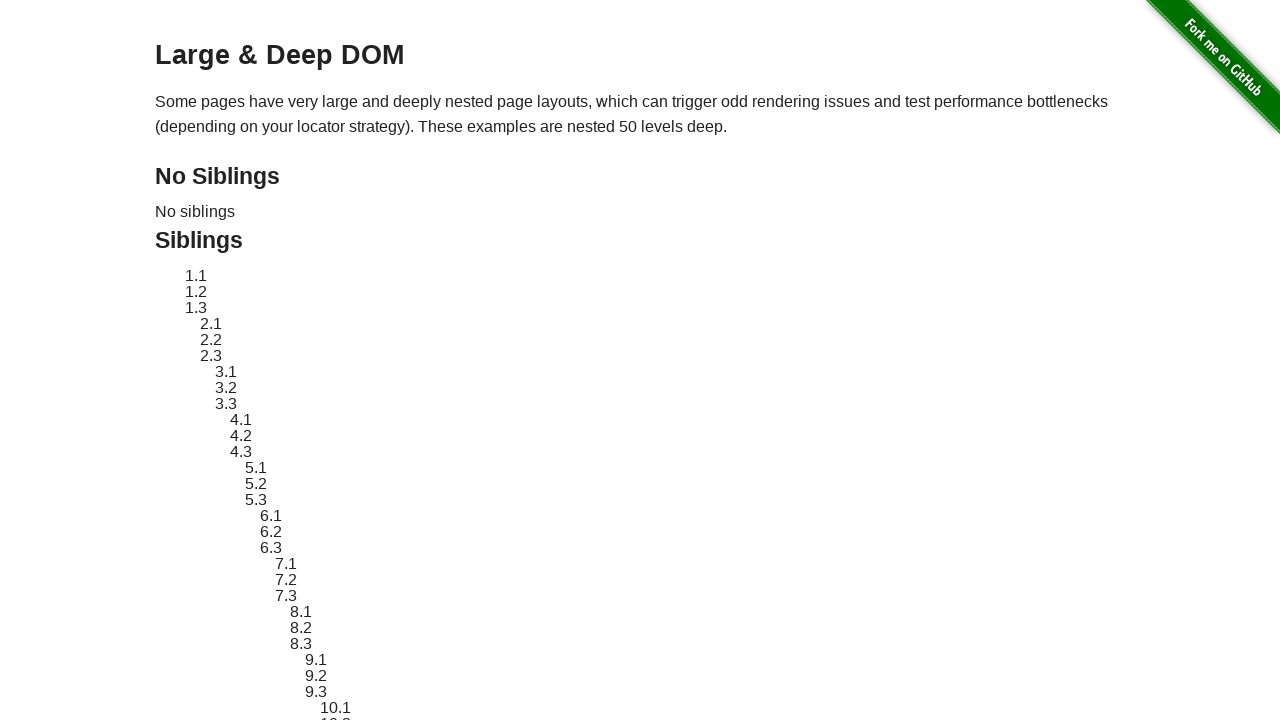

Navigated to the-internet.herokuapp.com/large page with large table
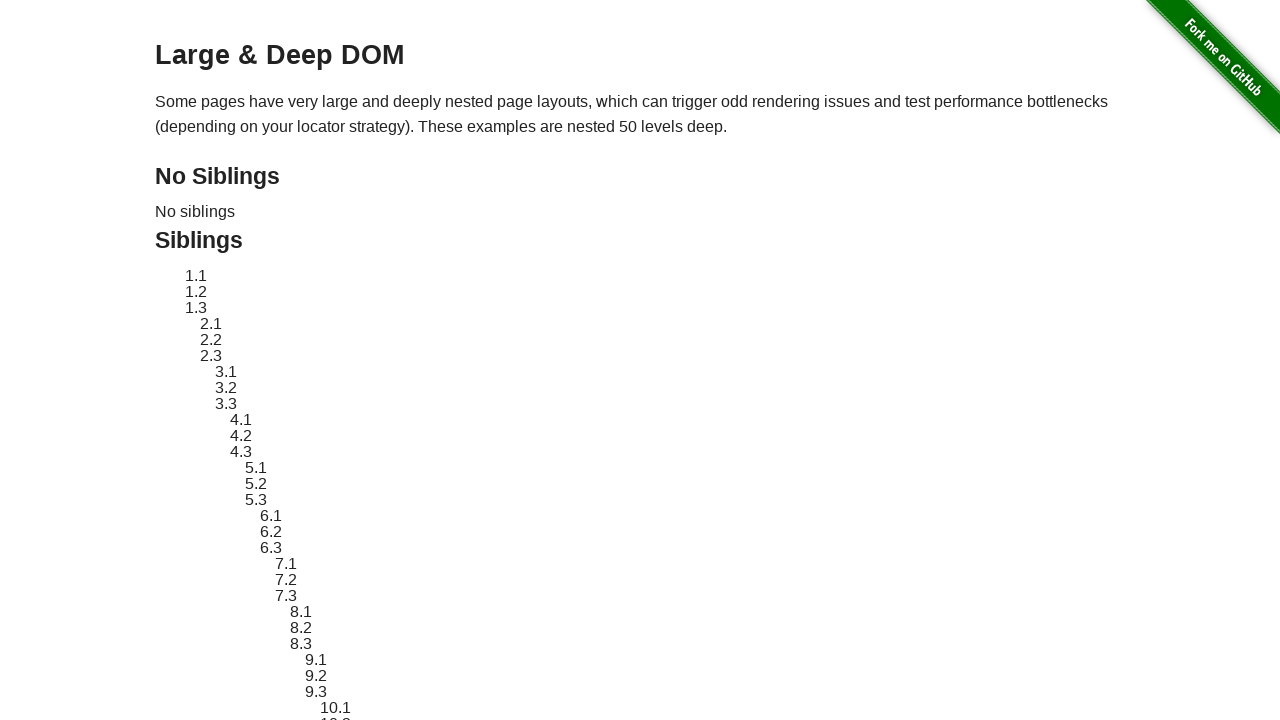

Located element with ID sibling-2.3
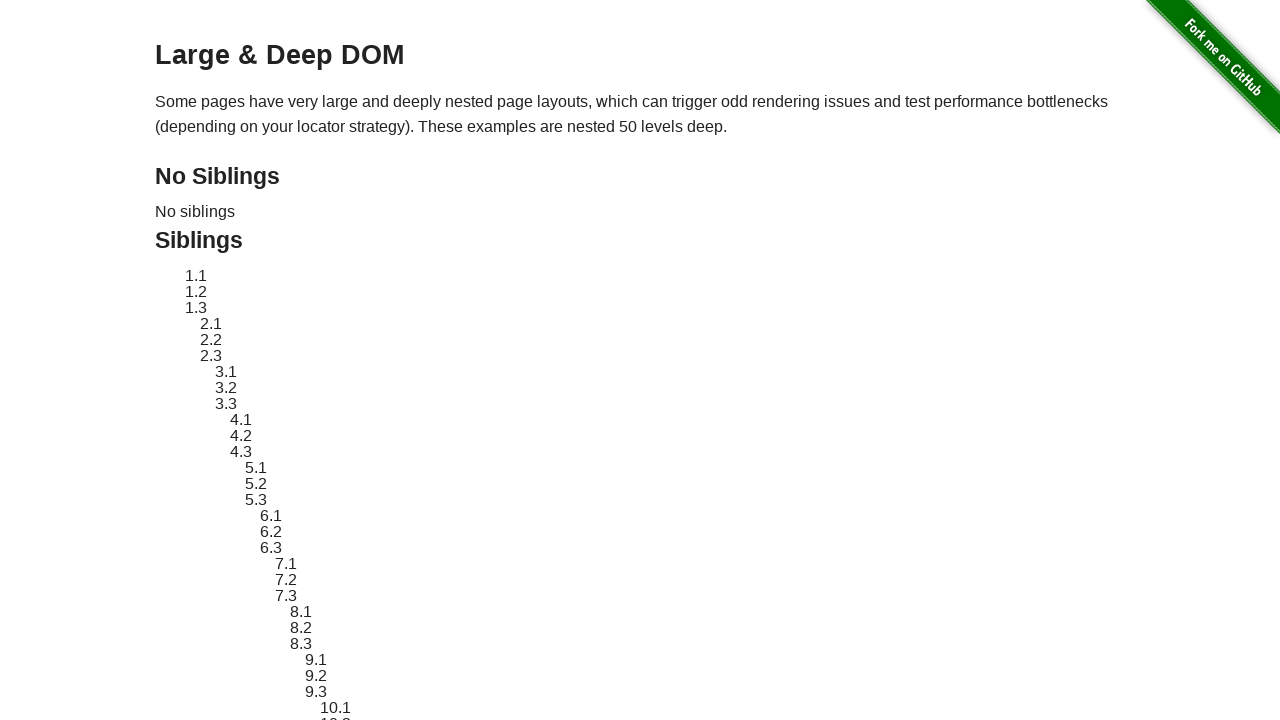

Retrieved original style attribute from element
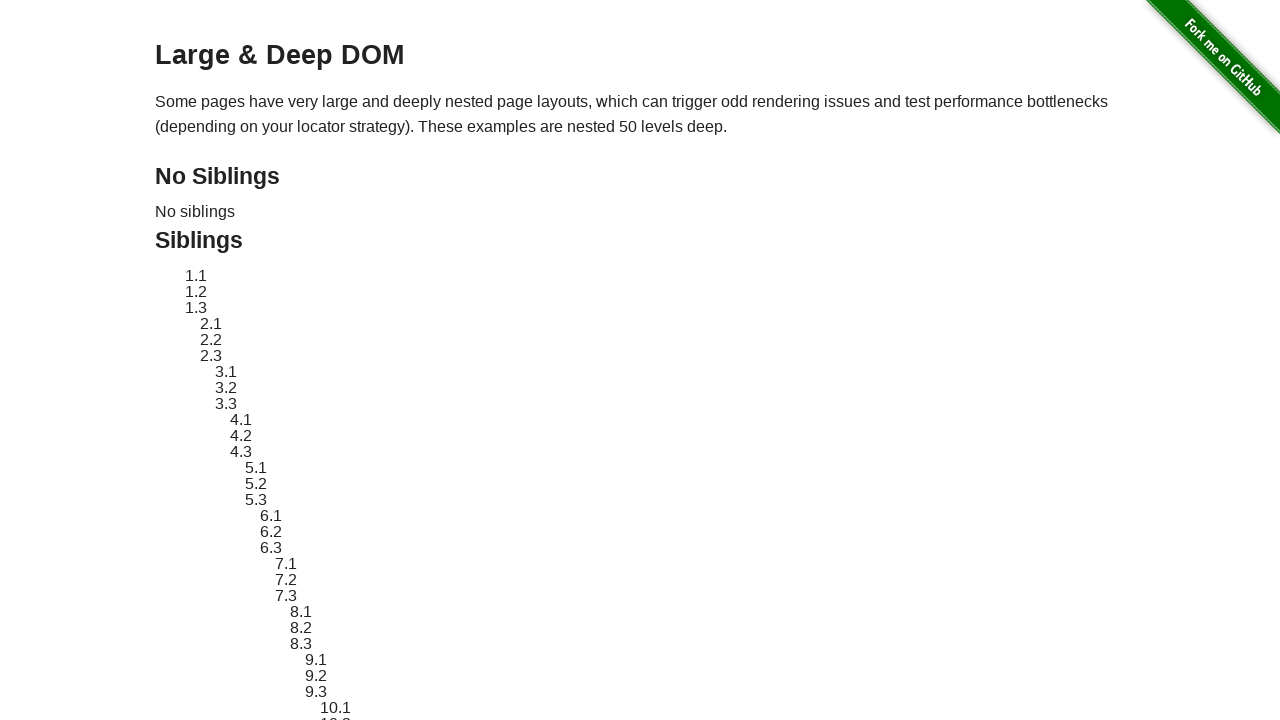

Applied red dashed border style to element via JavaScript injection
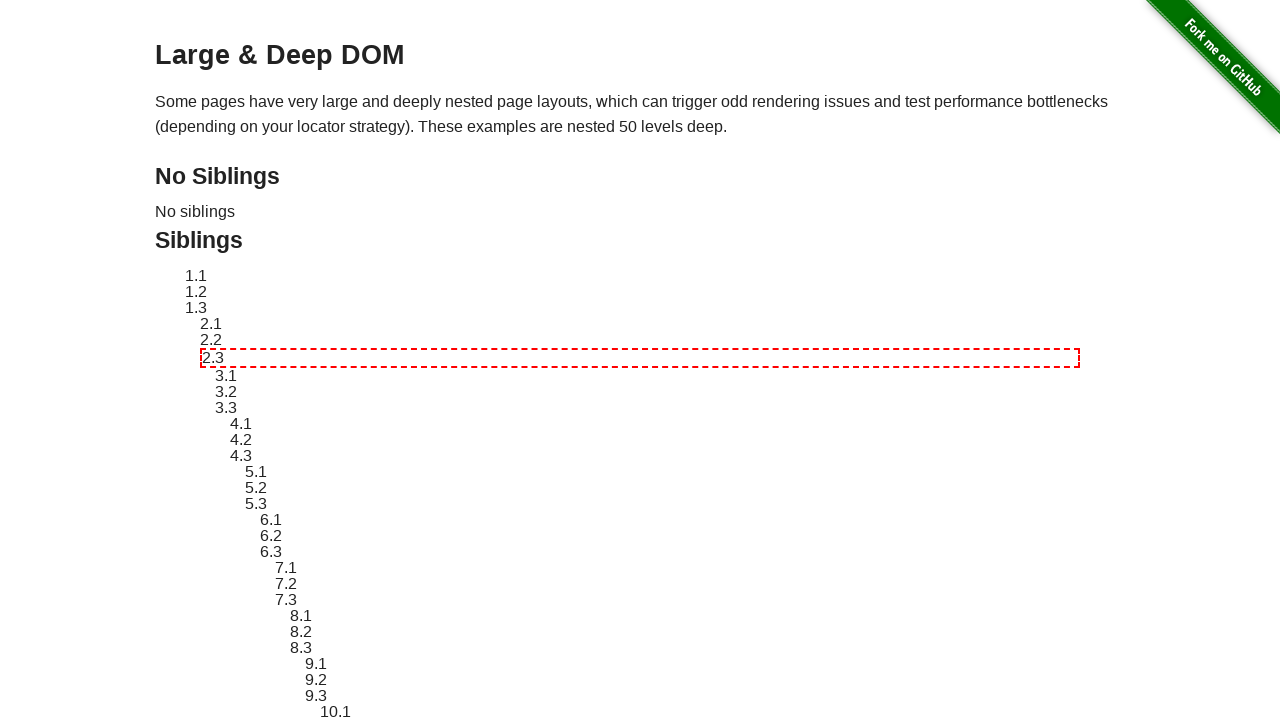

Waited 3 seconds to observe the highlight effect
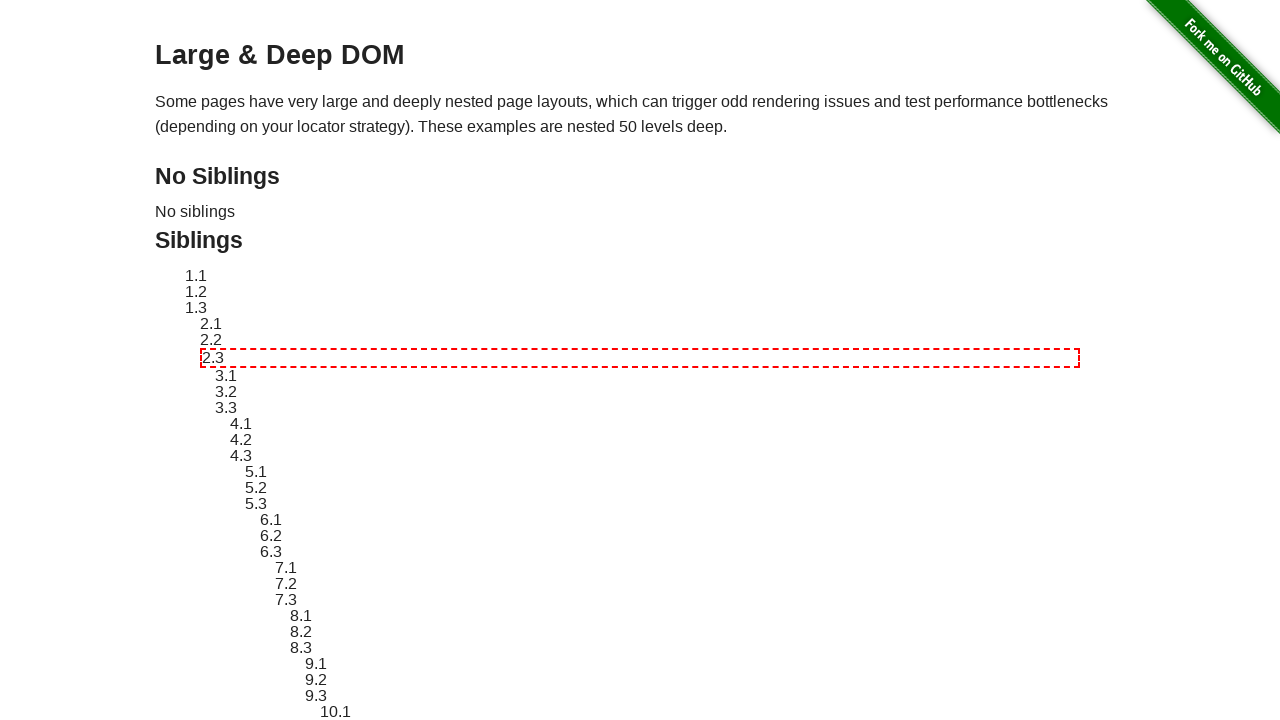

Reverted element style to original state
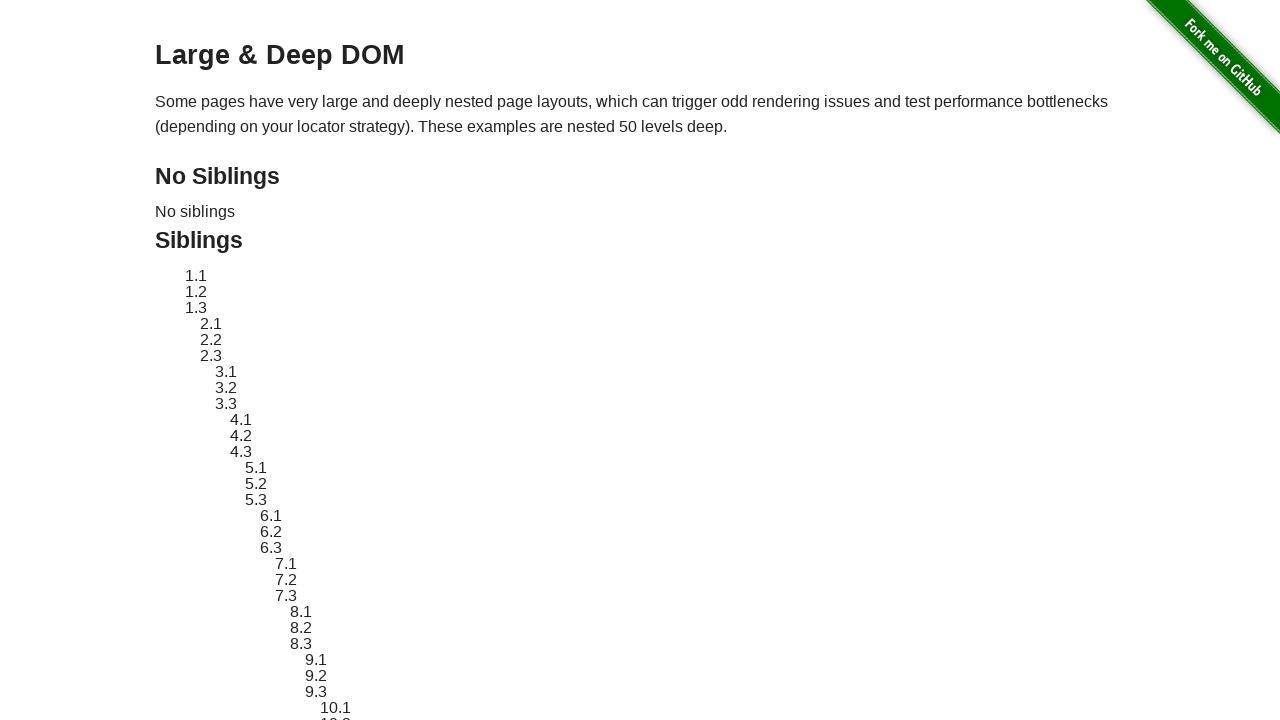

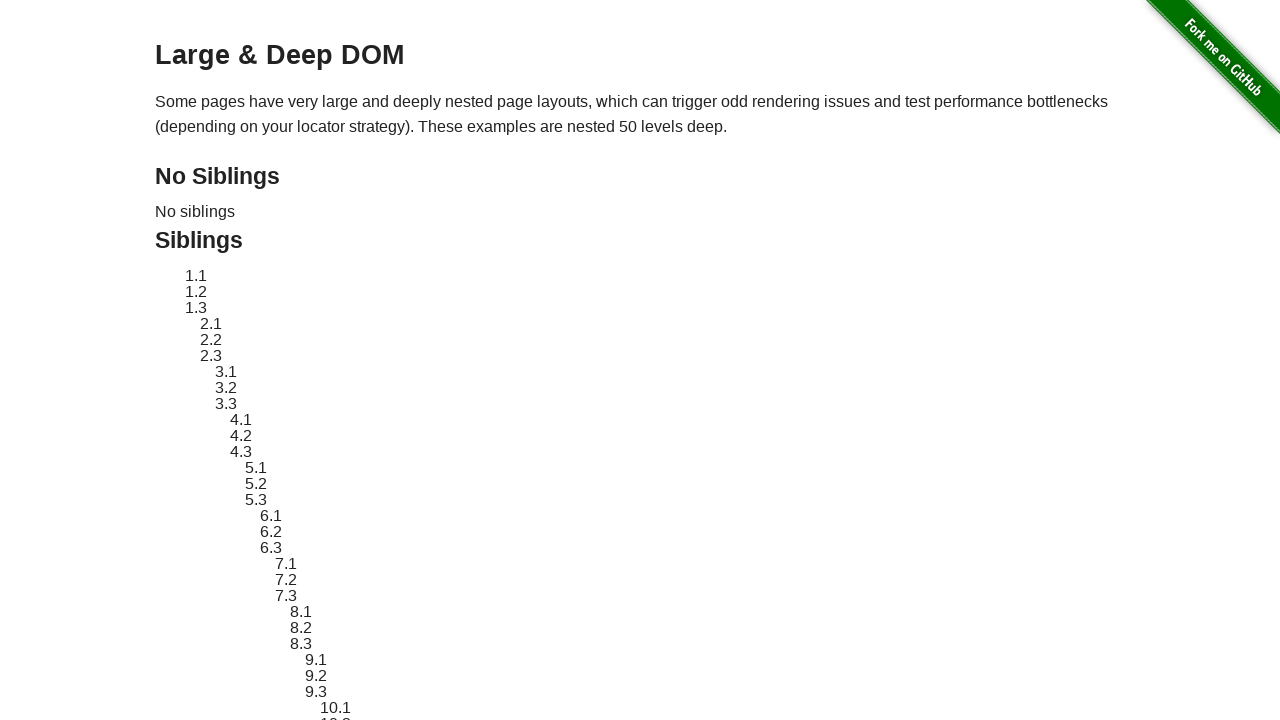